Navigates to a sortable data table page and verifies the table structure by checking the number of rows and columns

Starting URL: https://the-internet.herokuapp.com

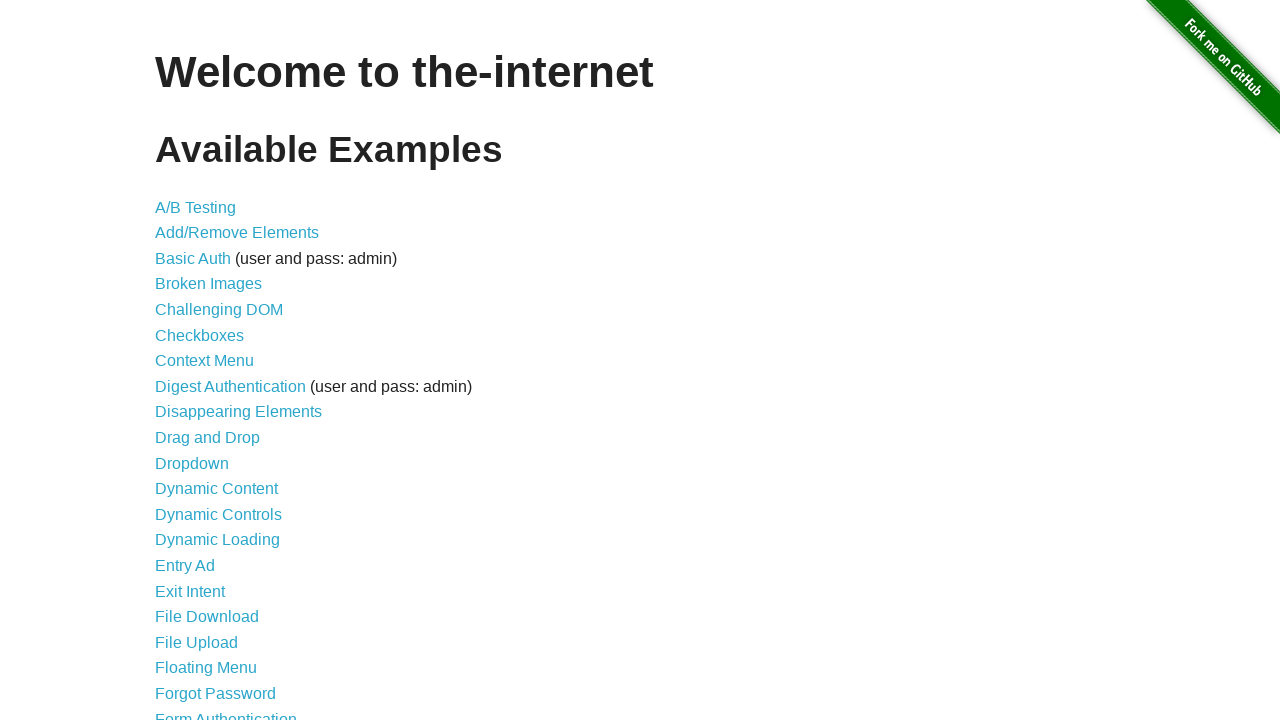

Clicked on the Sortable Data Tables link at (230, 574) on xpath=//a[text()='Sortable Data Tables']
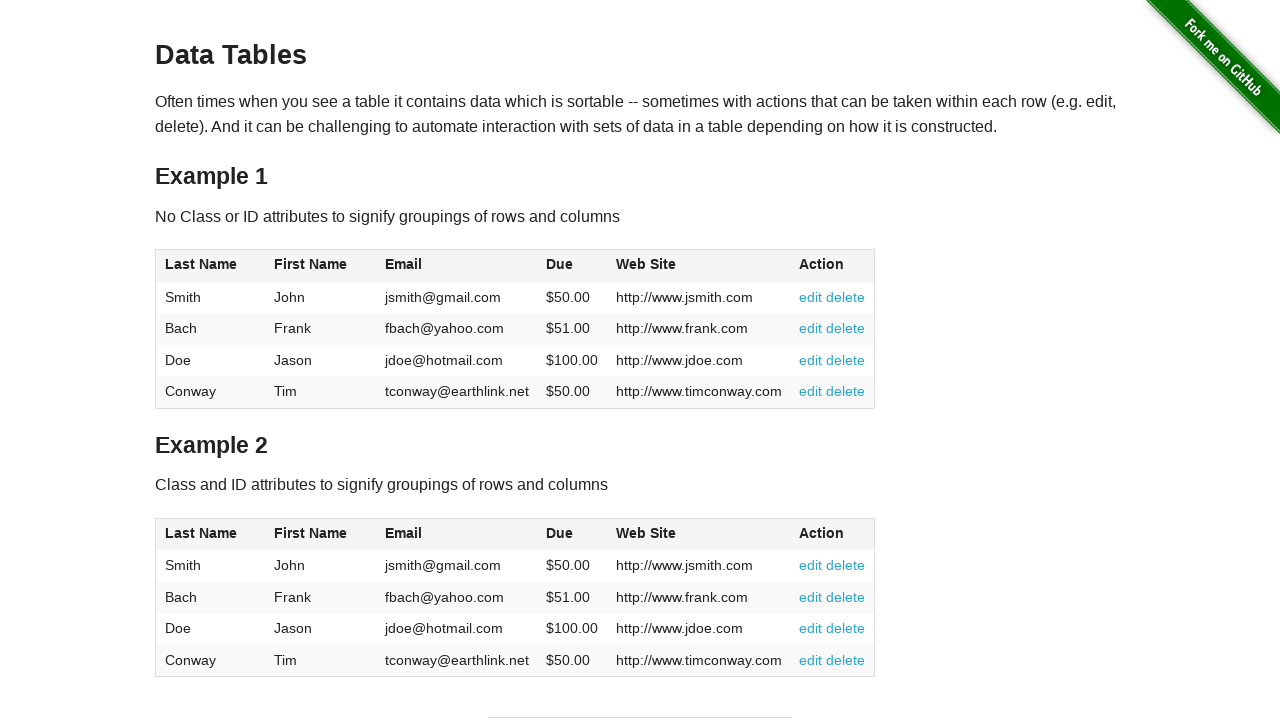

Table #table1 loaded successfully
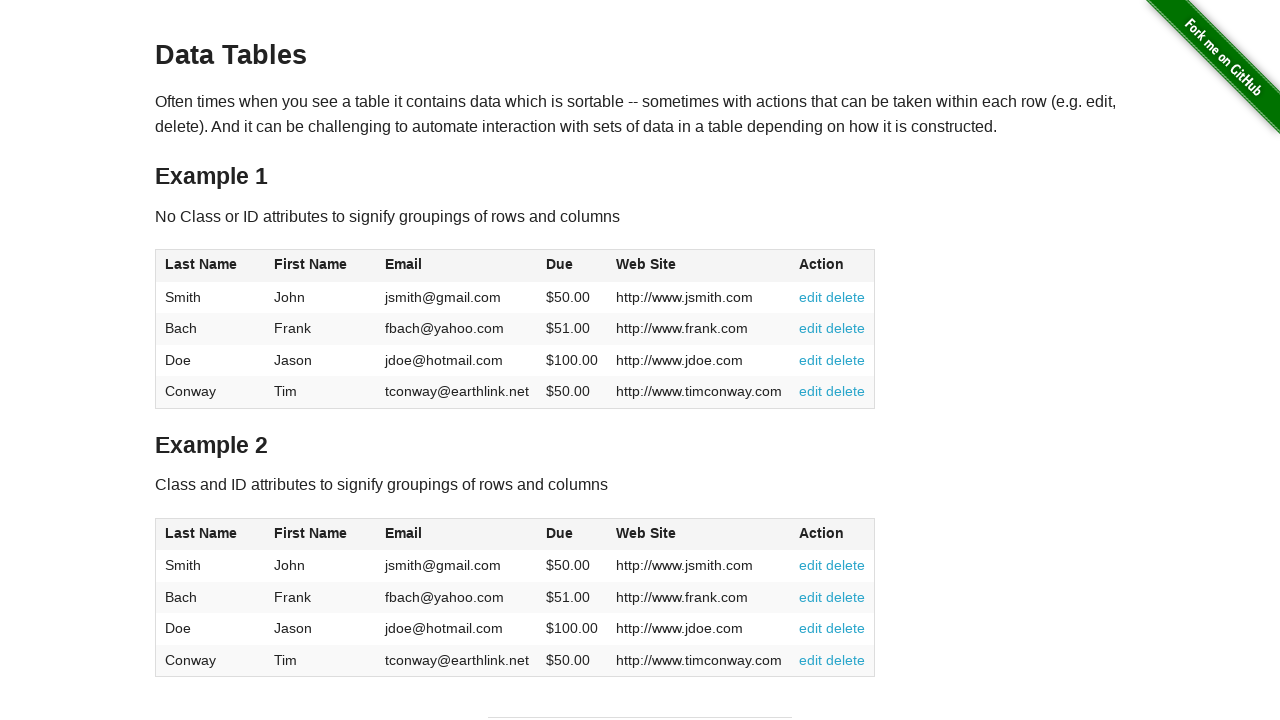

Verified table has 4 rows as expected
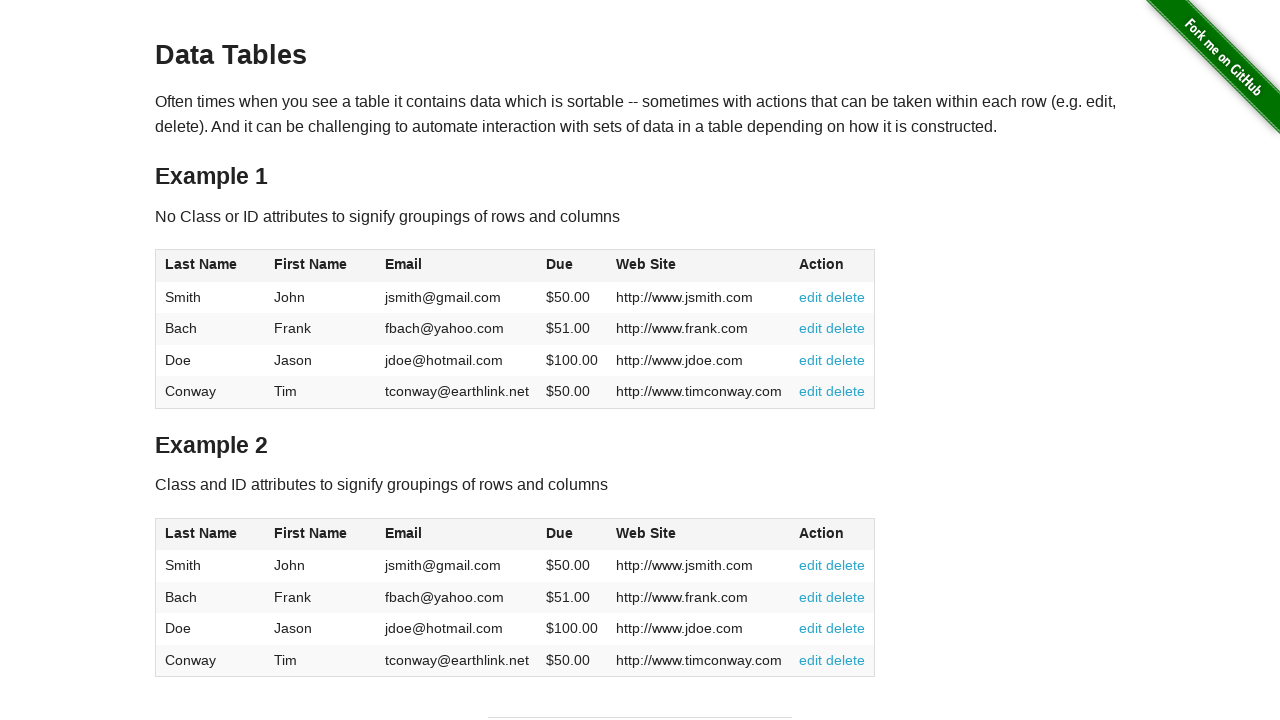

Verified table has 6 columns as expected
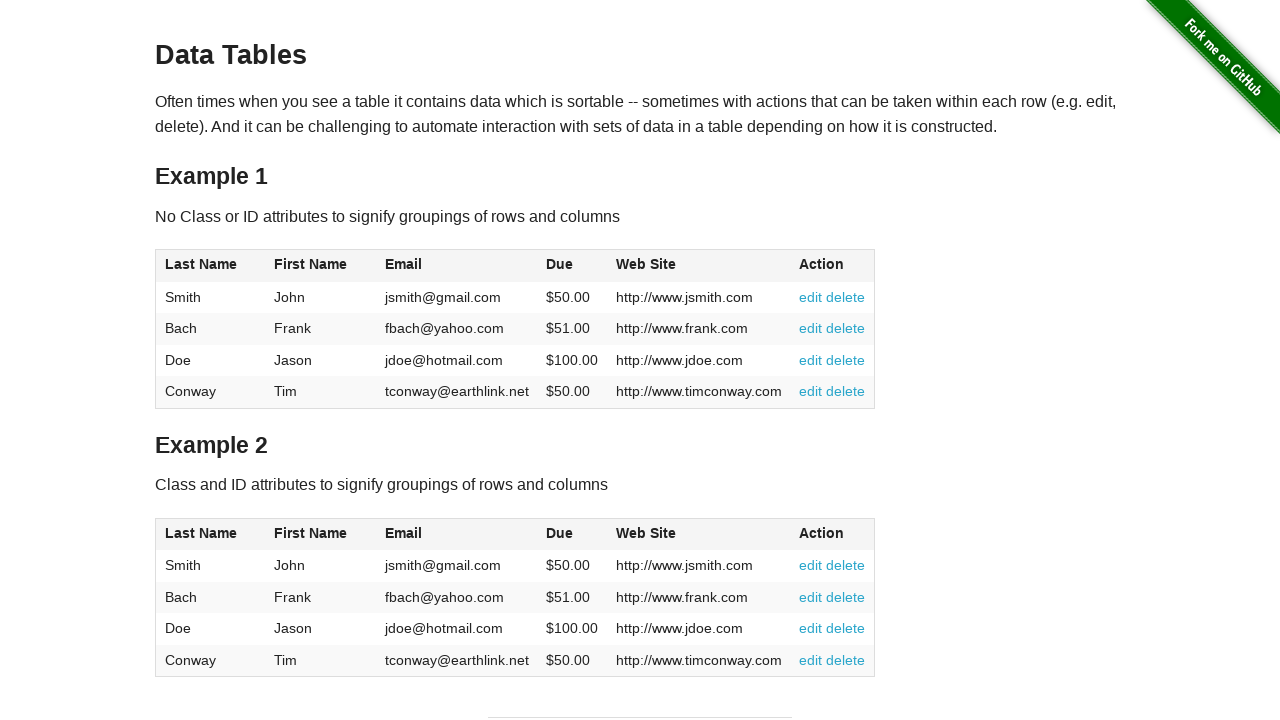

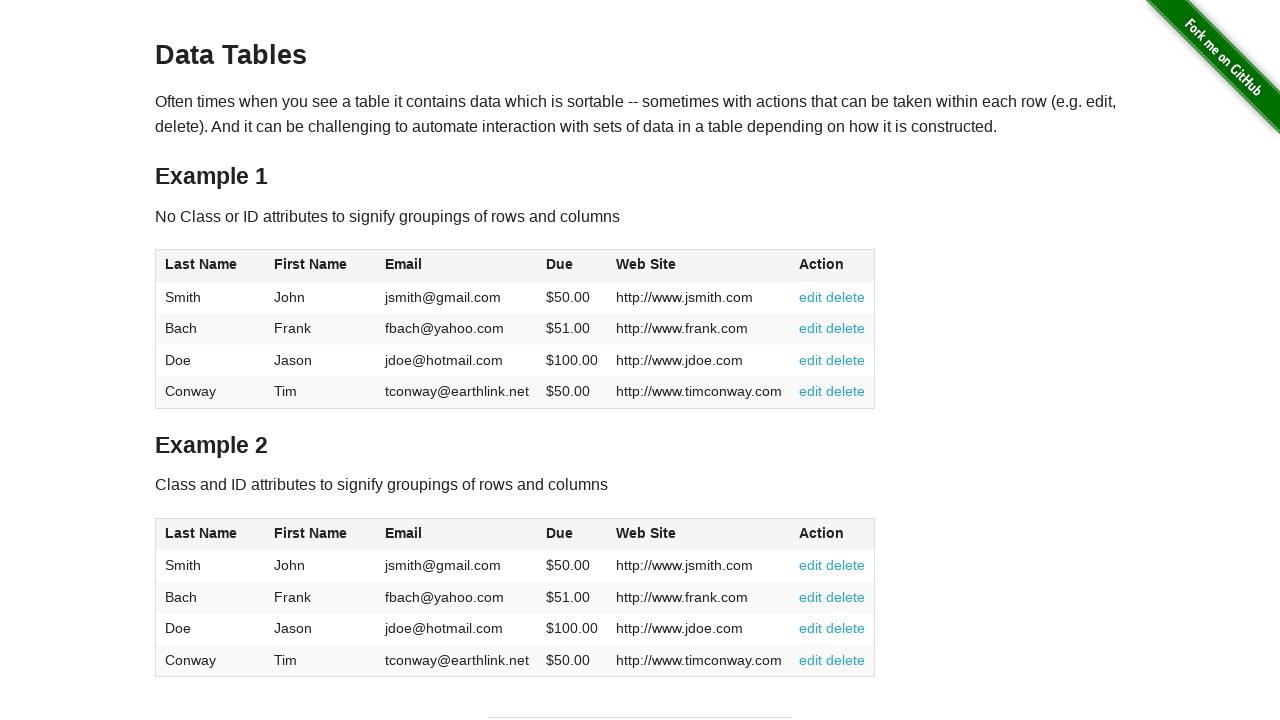